Tests various aspects of the TechPro Education website including title verification, URL validation, and checking for specific text in the page source

Starting URL: https://techproeducation.com

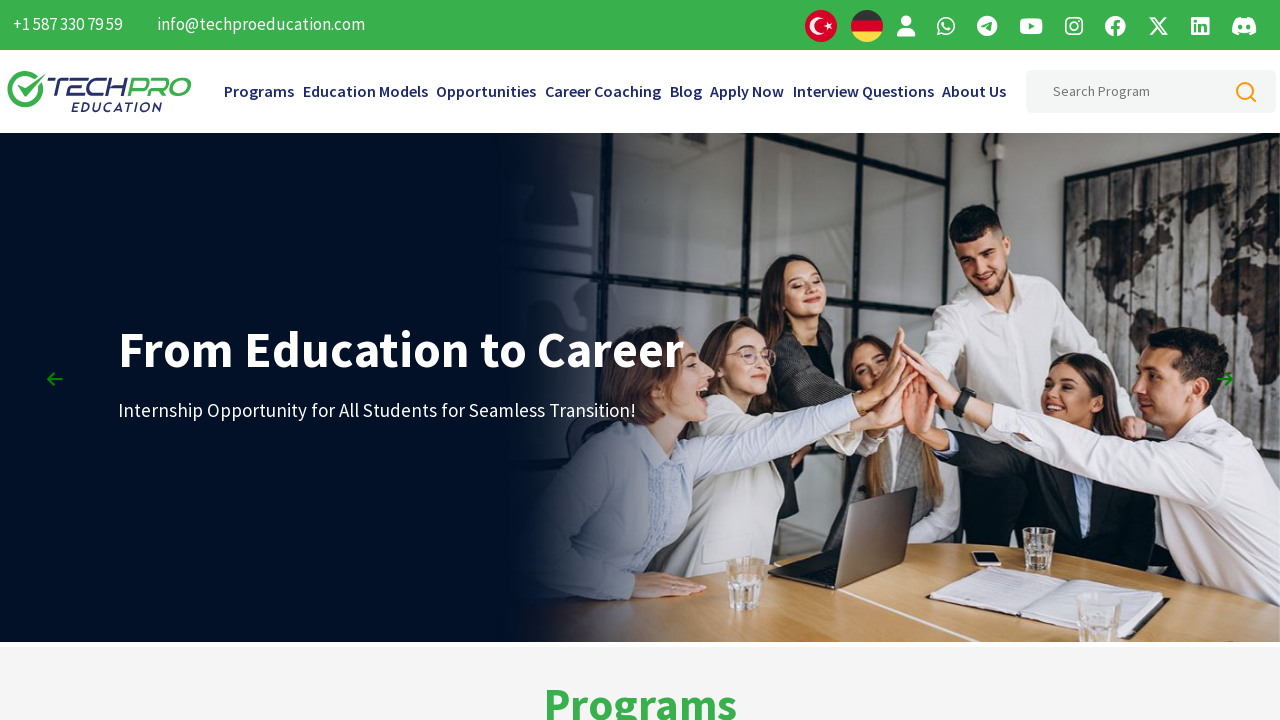

Retrieved page title
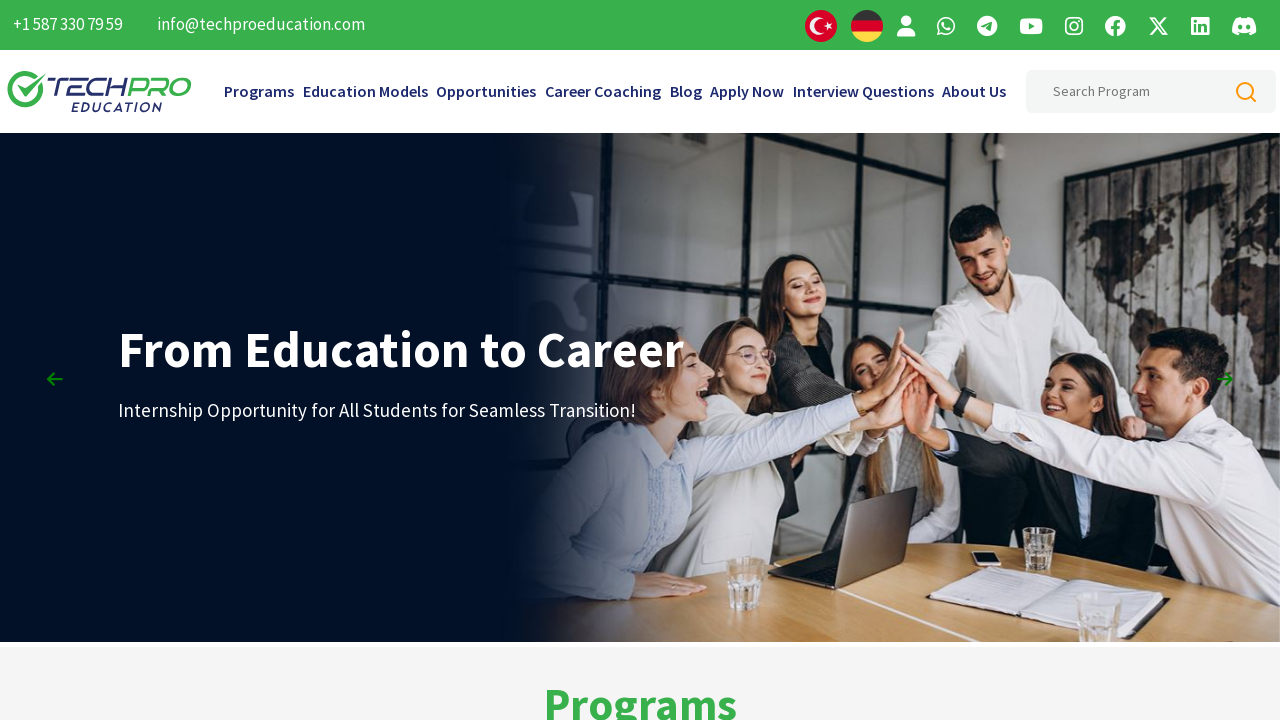

Verified page title contains 'TechPro'
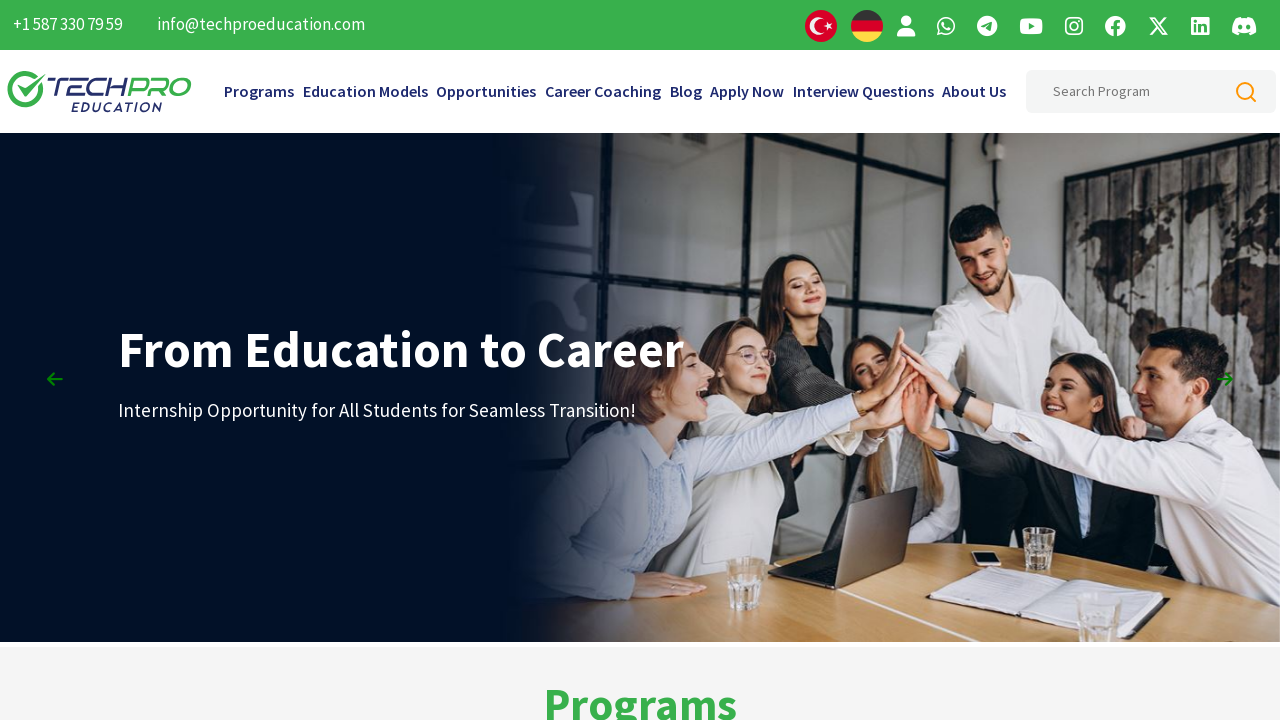

Retrieved current URL
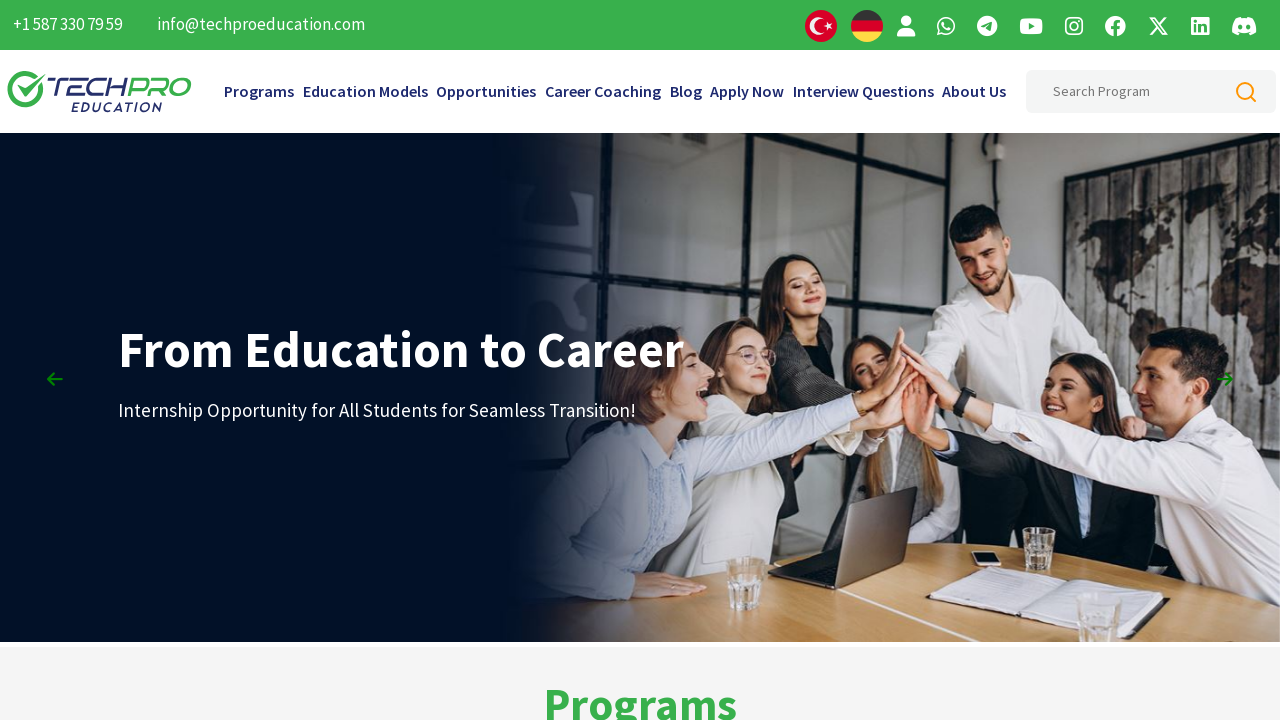

Verified current URL contains 'techpro'
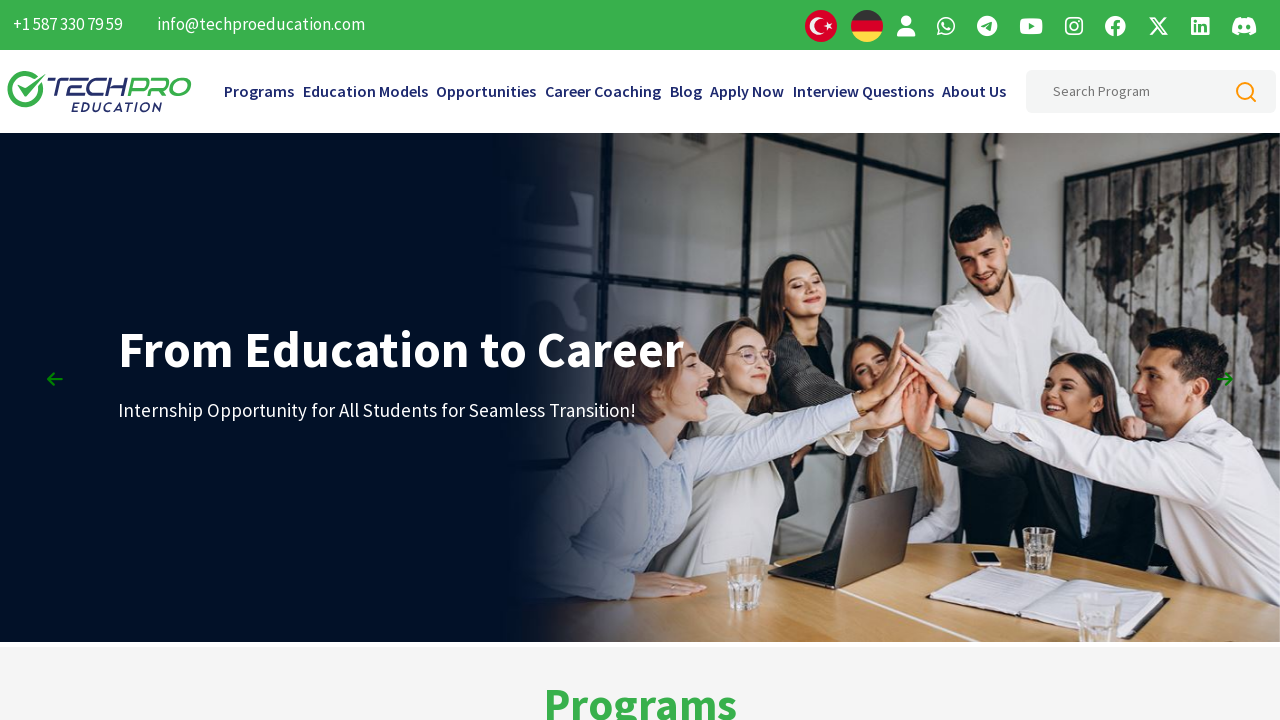

Retrieved page content/source
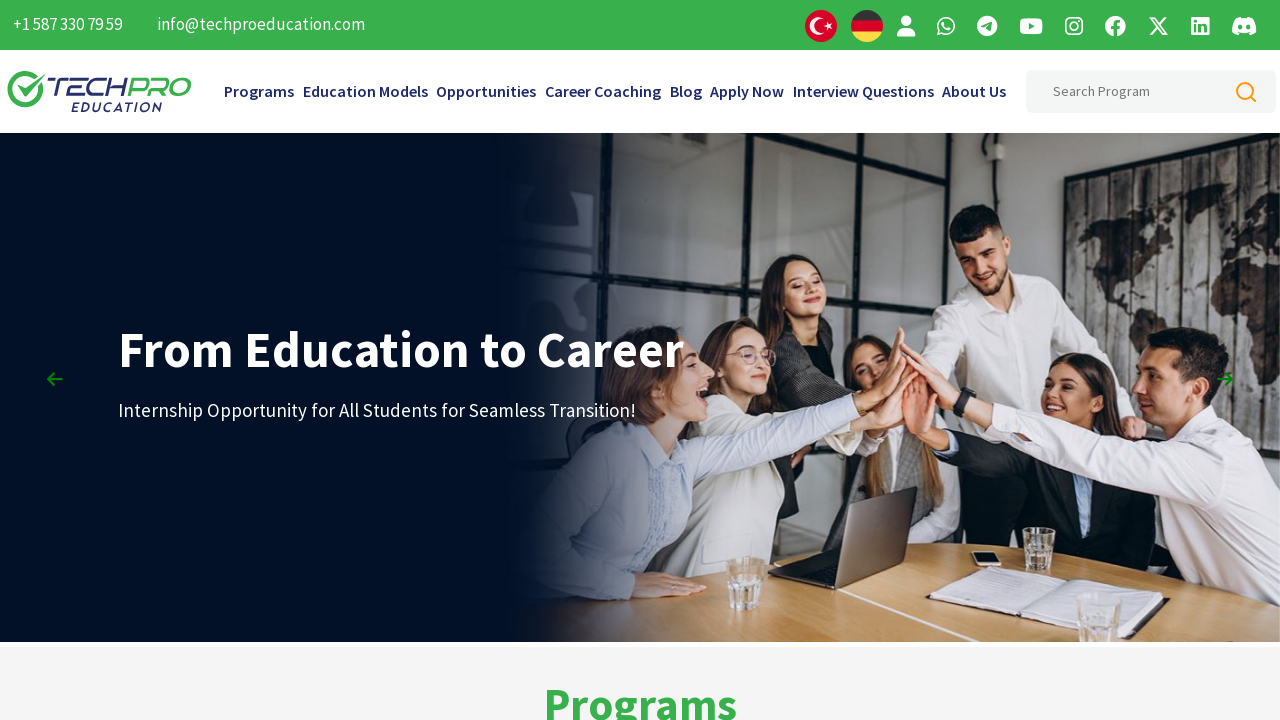

Verified page source contains 'text'
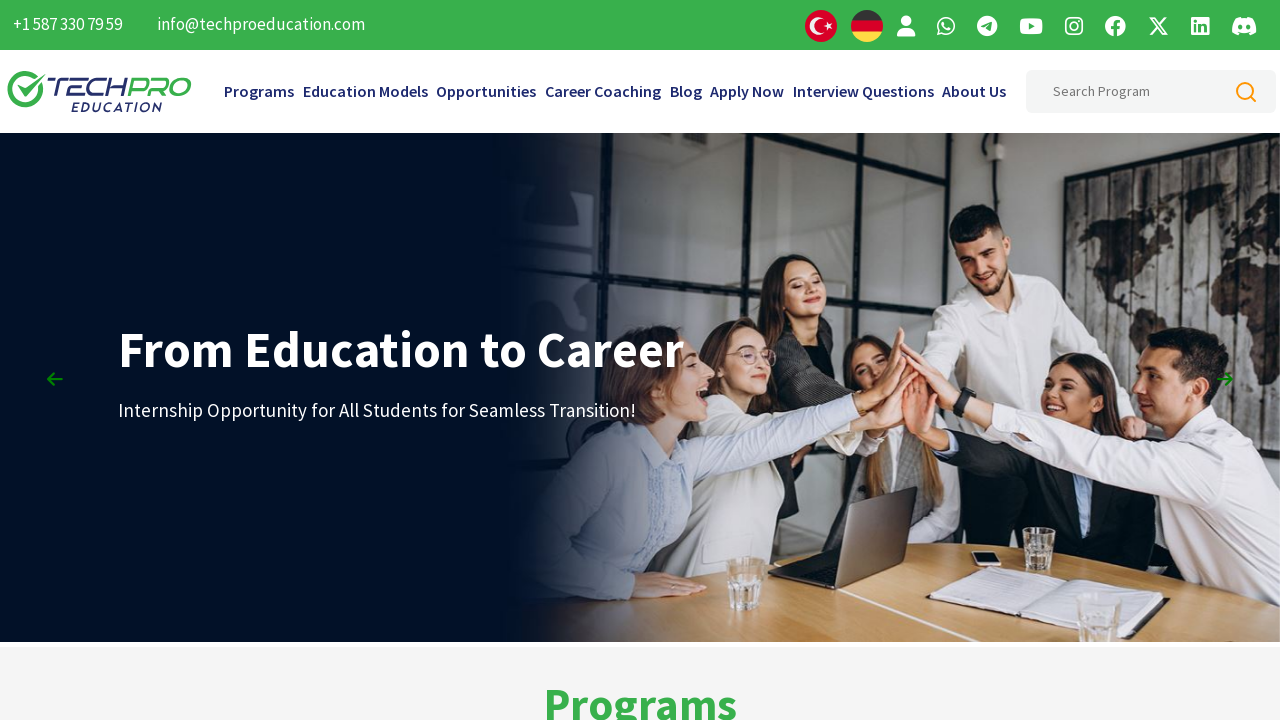

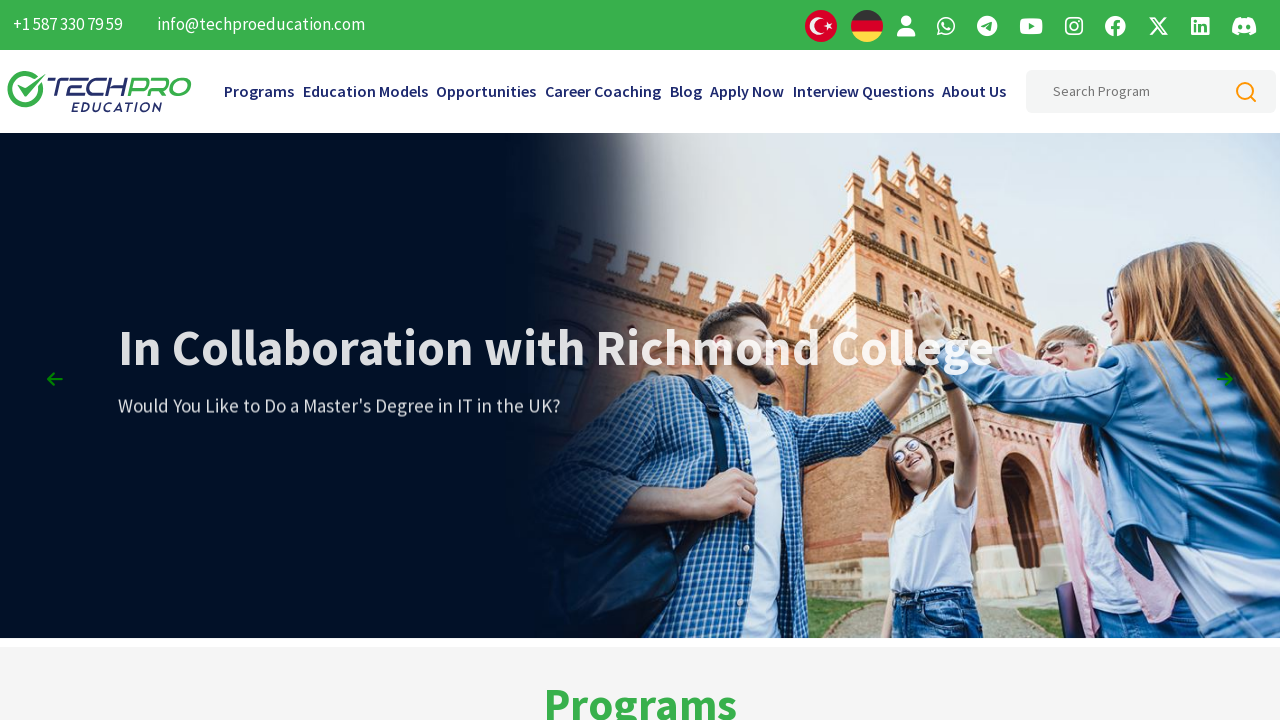